Tests working with nested frames by navigating to a page with nested iframes, switching to the top frame, then to the middle frame, and verifying the content text equals "MIDDLE".

Starting URL: http://the-internet.herokuapp.com/nested_frames

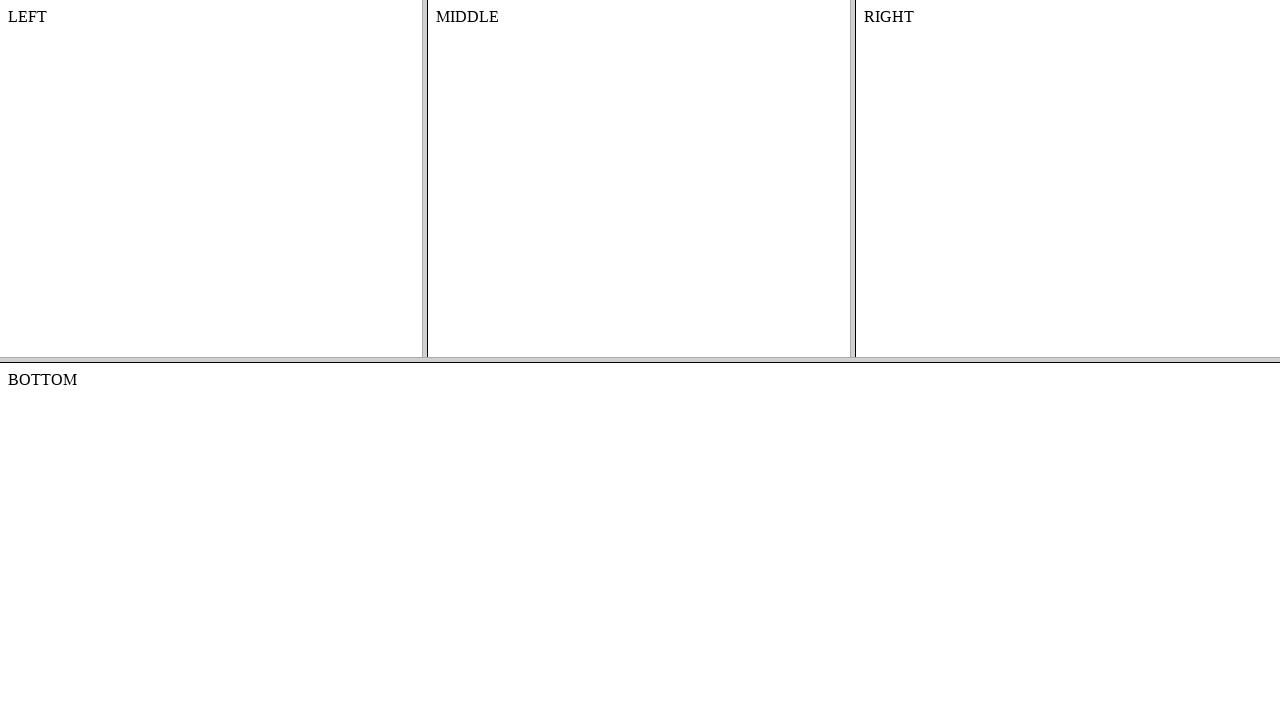

Filled new todo field with 'buy some cheese'
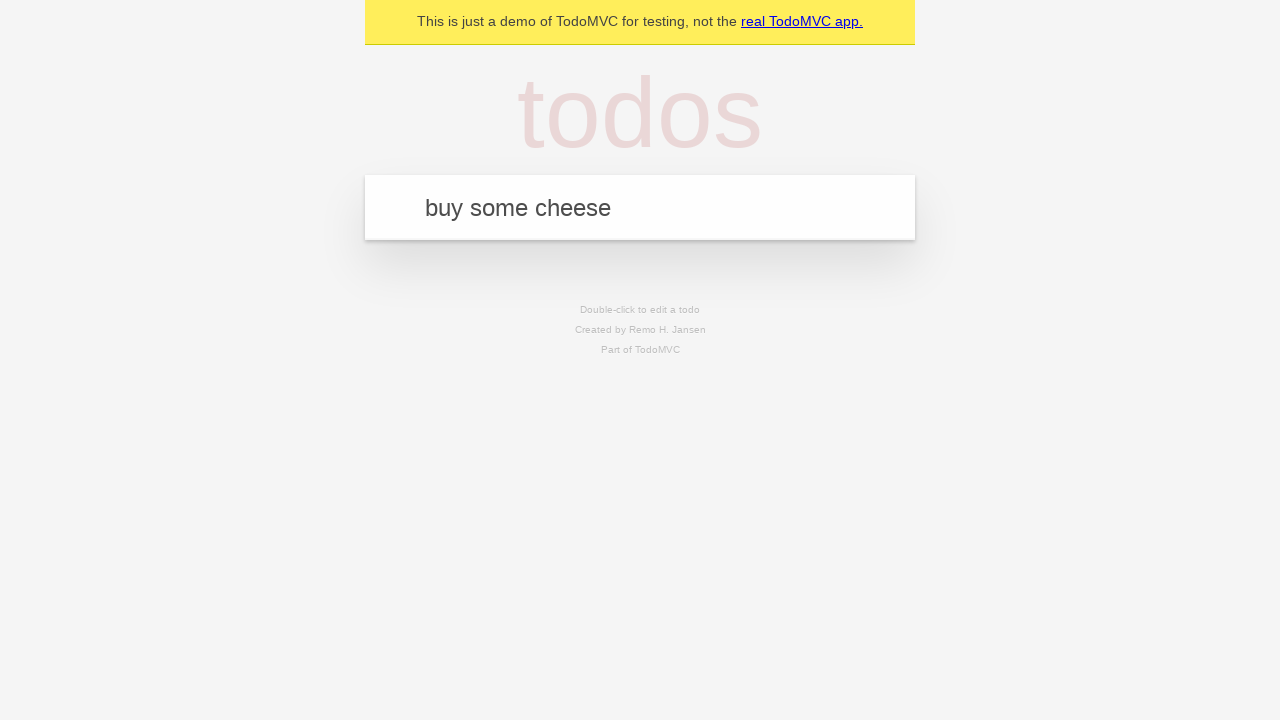

Pressed Enter to create todo 'buy some cheese'
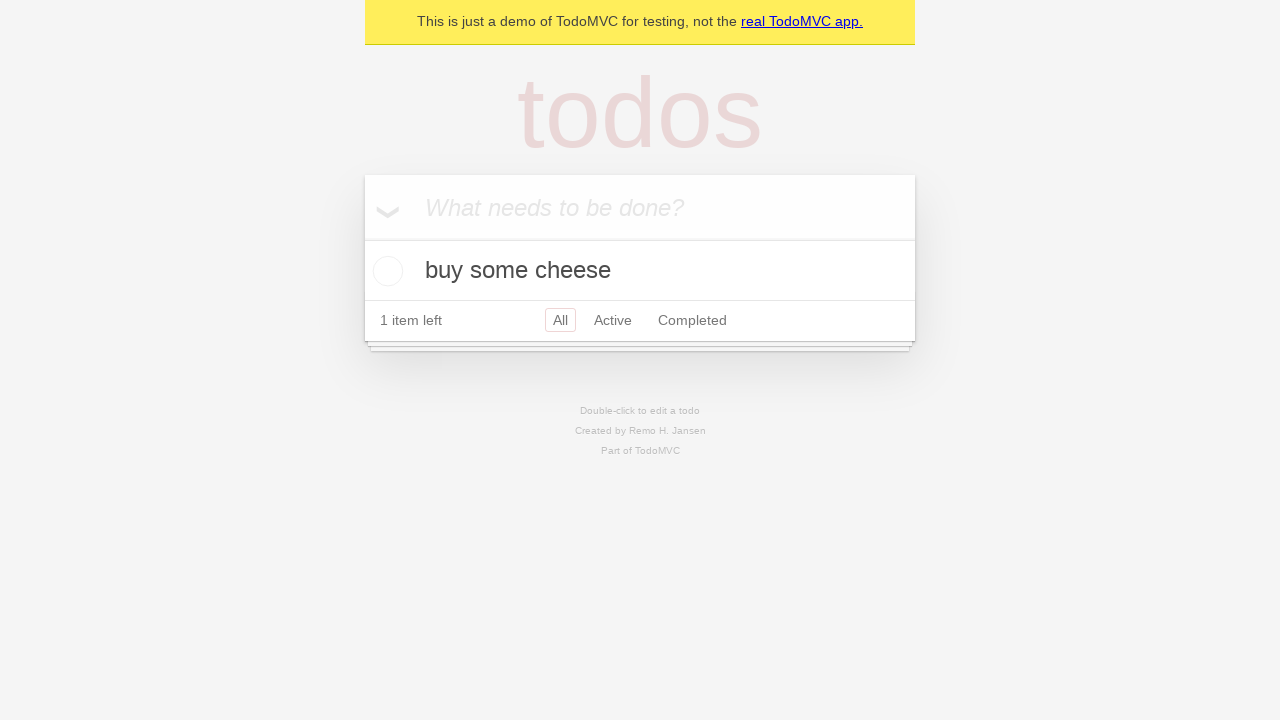

Filled new todo field with 'feed the cat'
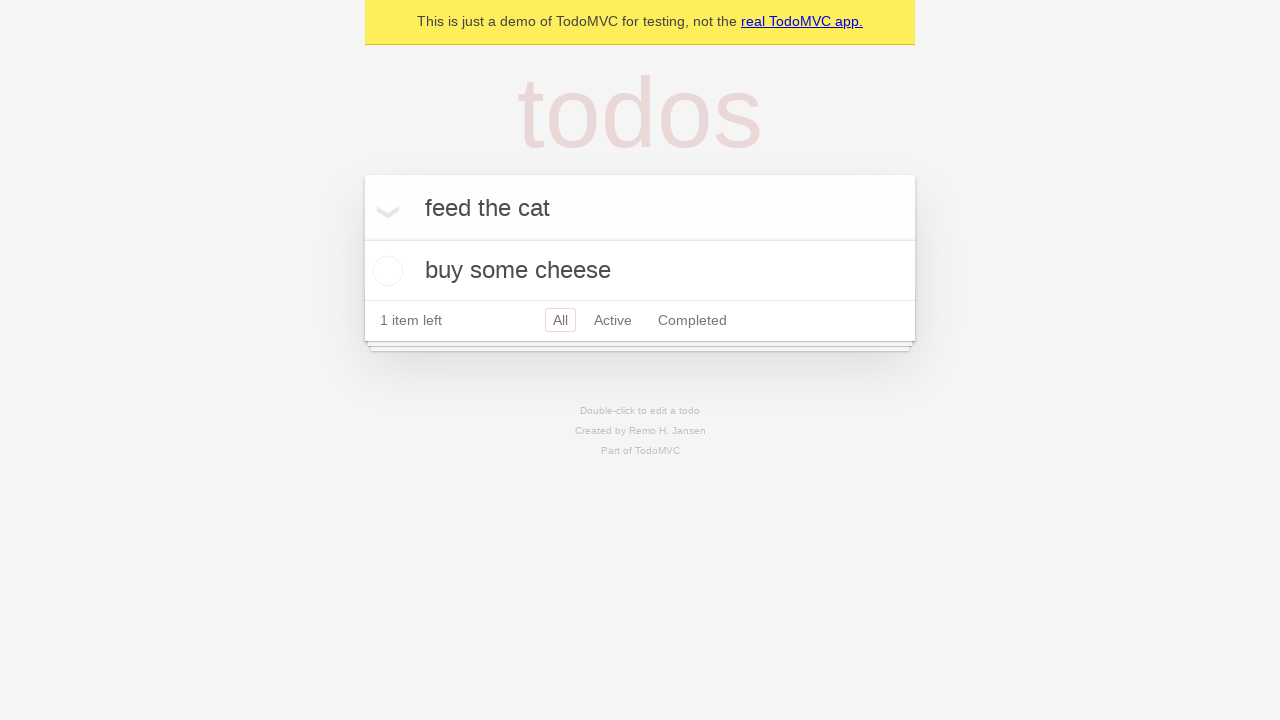

Pressed Enter to create todo 'feed the cat'
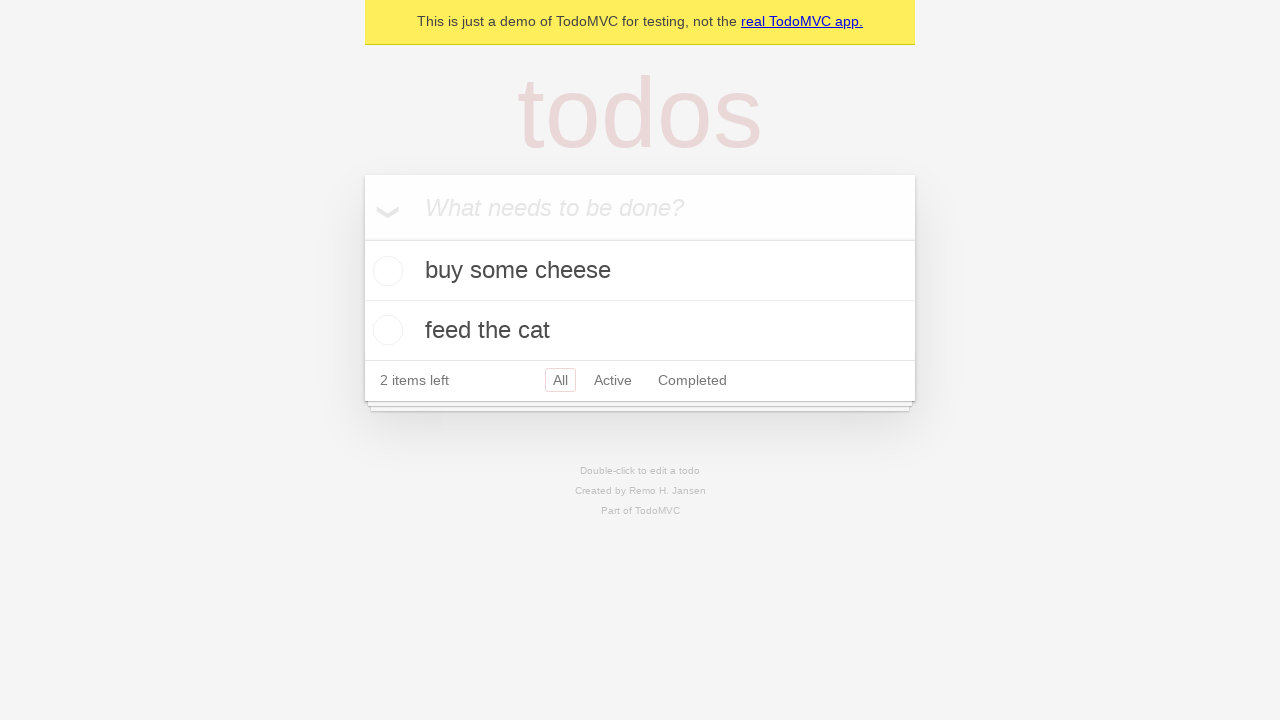

Filled new todo field with 'book a doctors appointment'
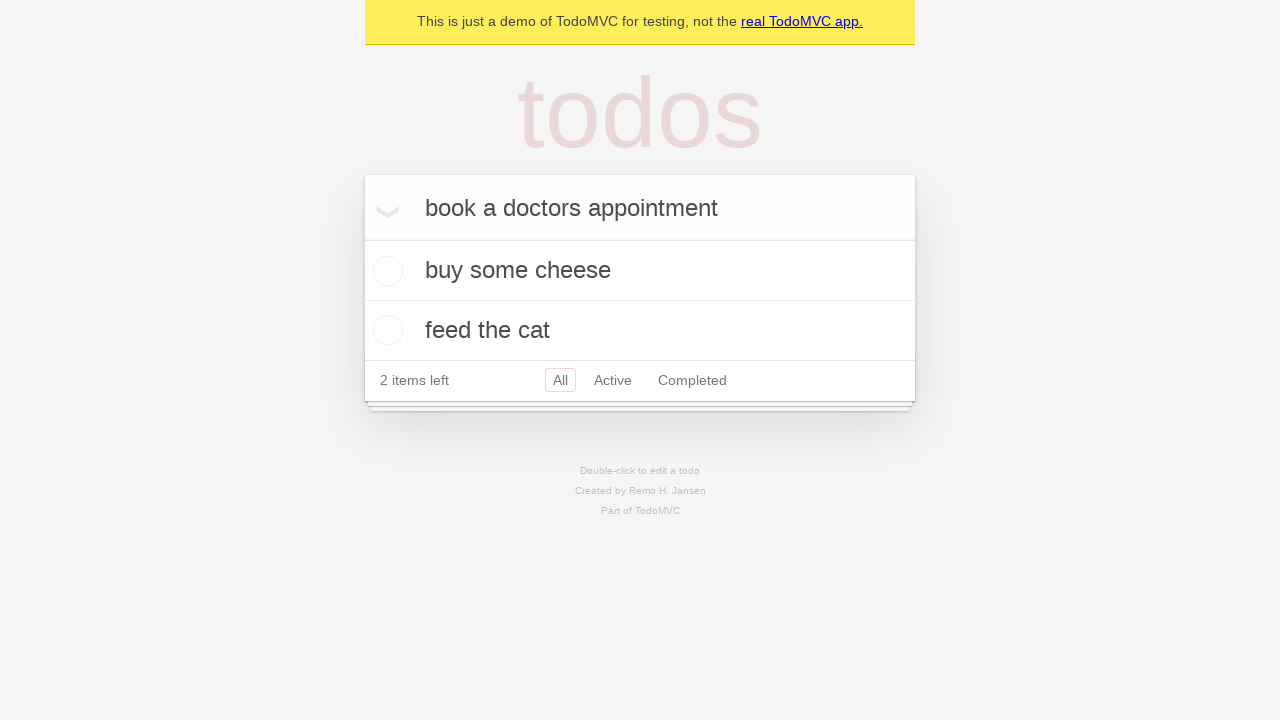

Pressed Enter to create todo 'book a doctors appointment'
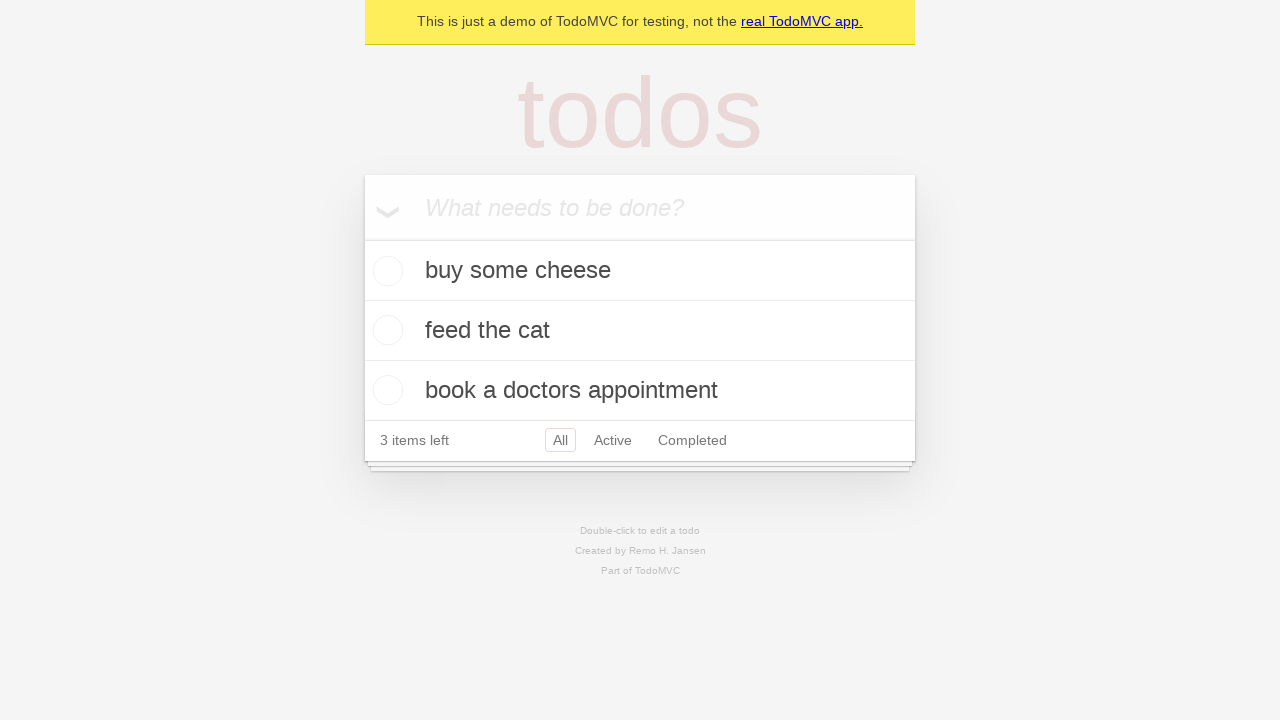

Double-clicked second todo to enter edit mode
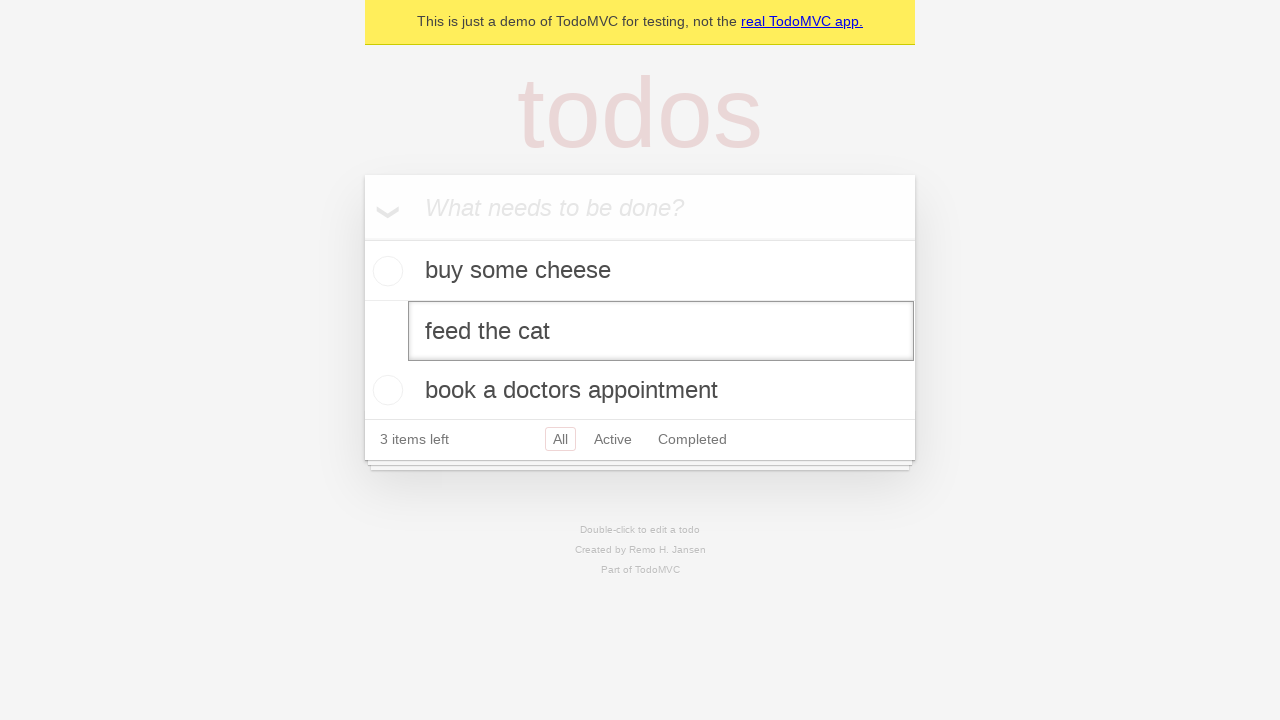

Changed todo text to 'buy some sausages'
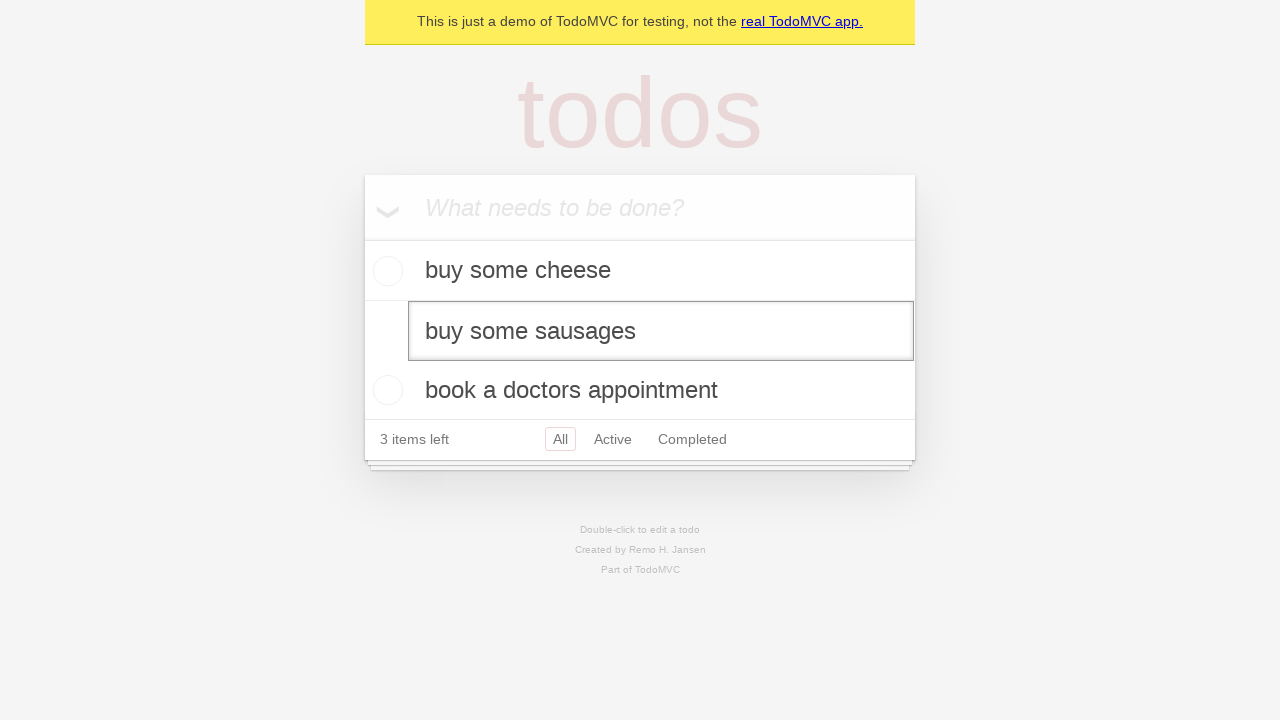

Dispatched blur event to save edit on focus loss
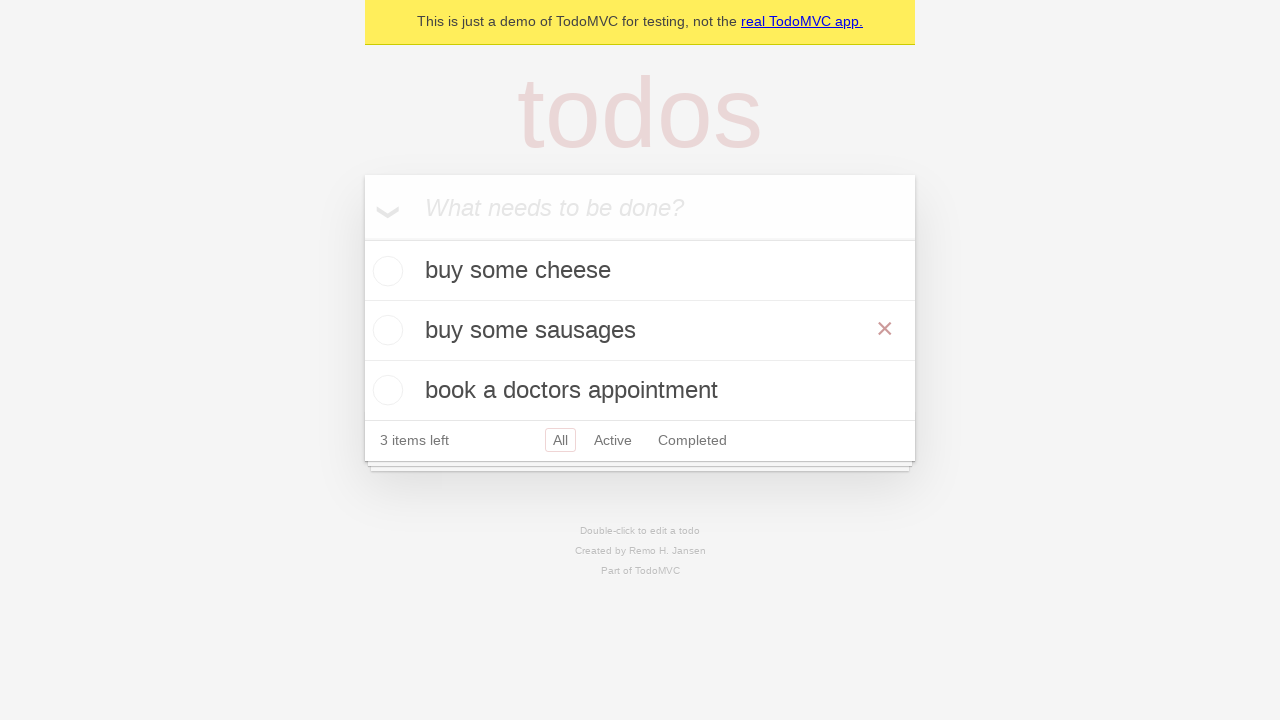

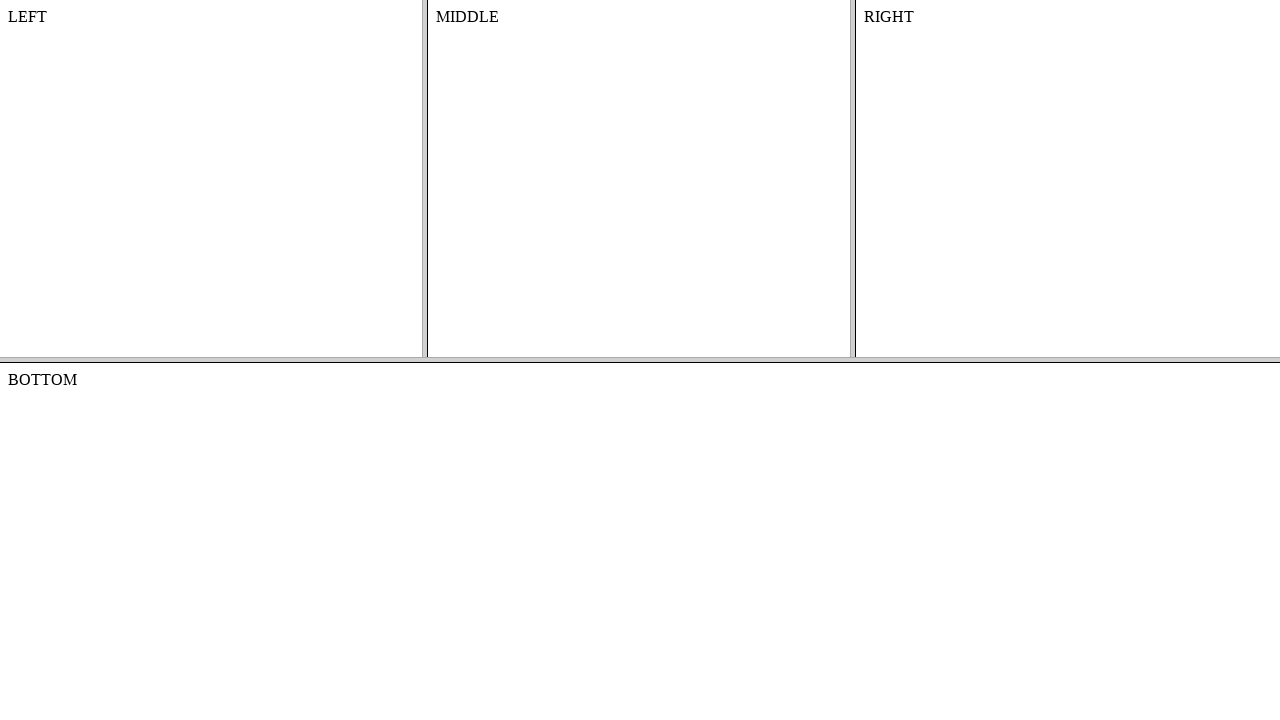